Tests scrolling to the home navigation link at the top of the page using hover action

Starting URL: https://practice.cydeo.com/

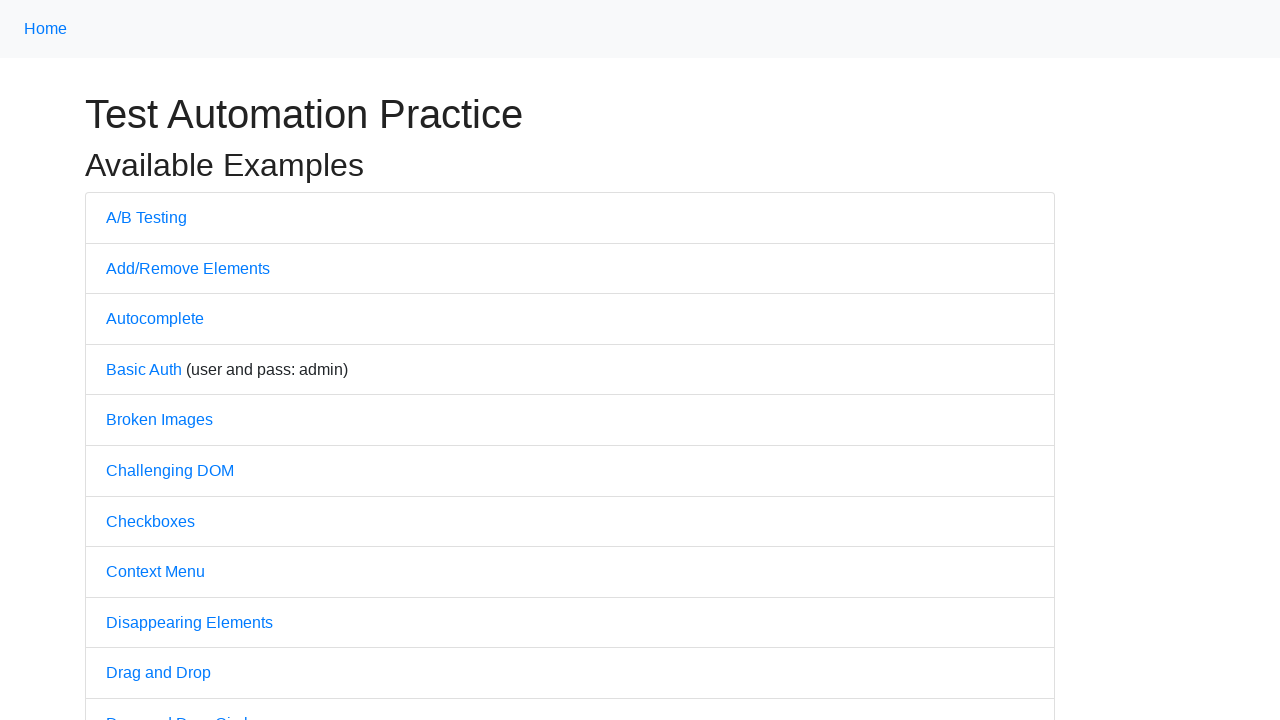

Located home navigation link element
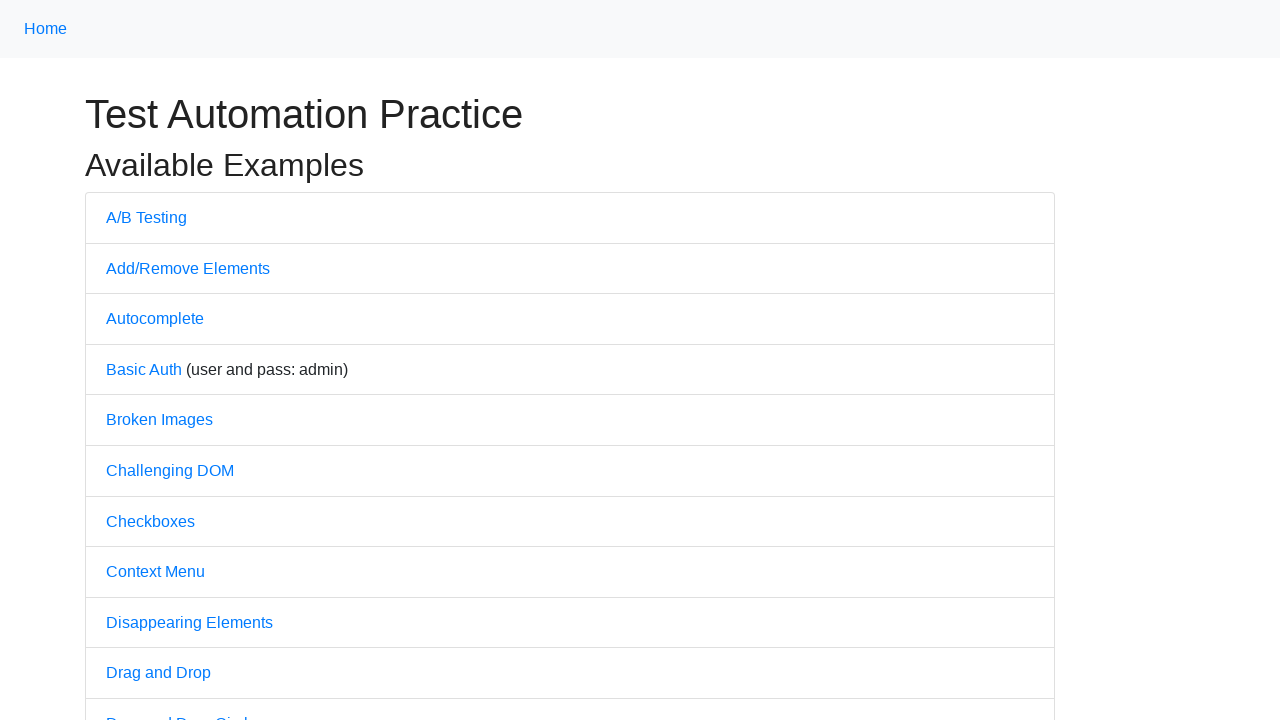

Hovered over home navigation link to scroll to top of page at (46, 29) on xpath=//a[@class='nav-link']
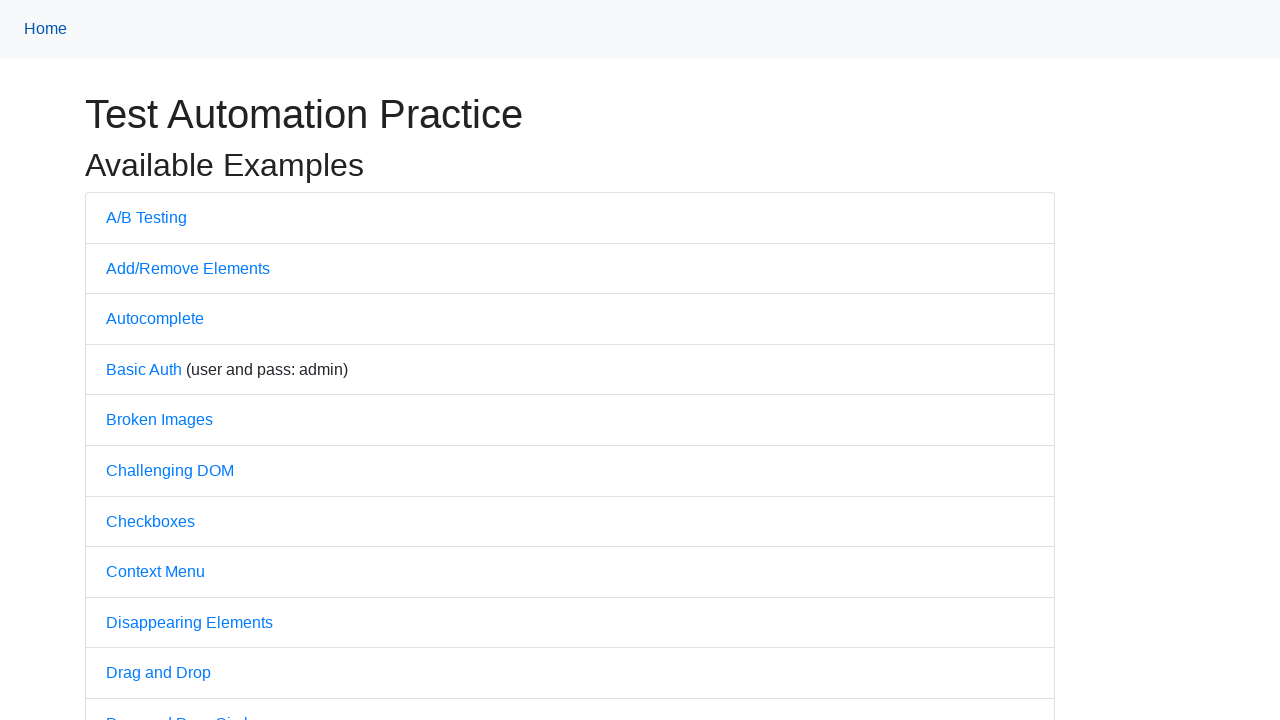

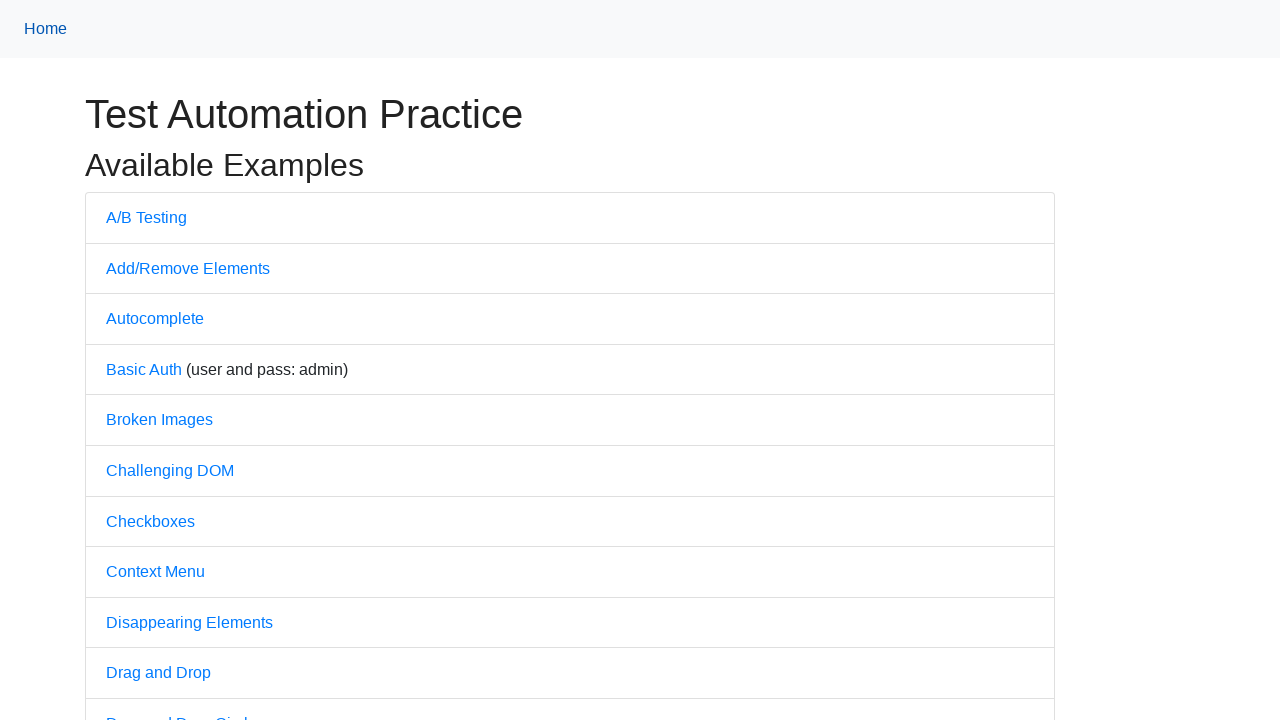